Tests right-click functionality on a demo page by performing a context click on a specific button element

Starting URL: http://swisnl.github.io/jQuery-contextMenu/demo.html

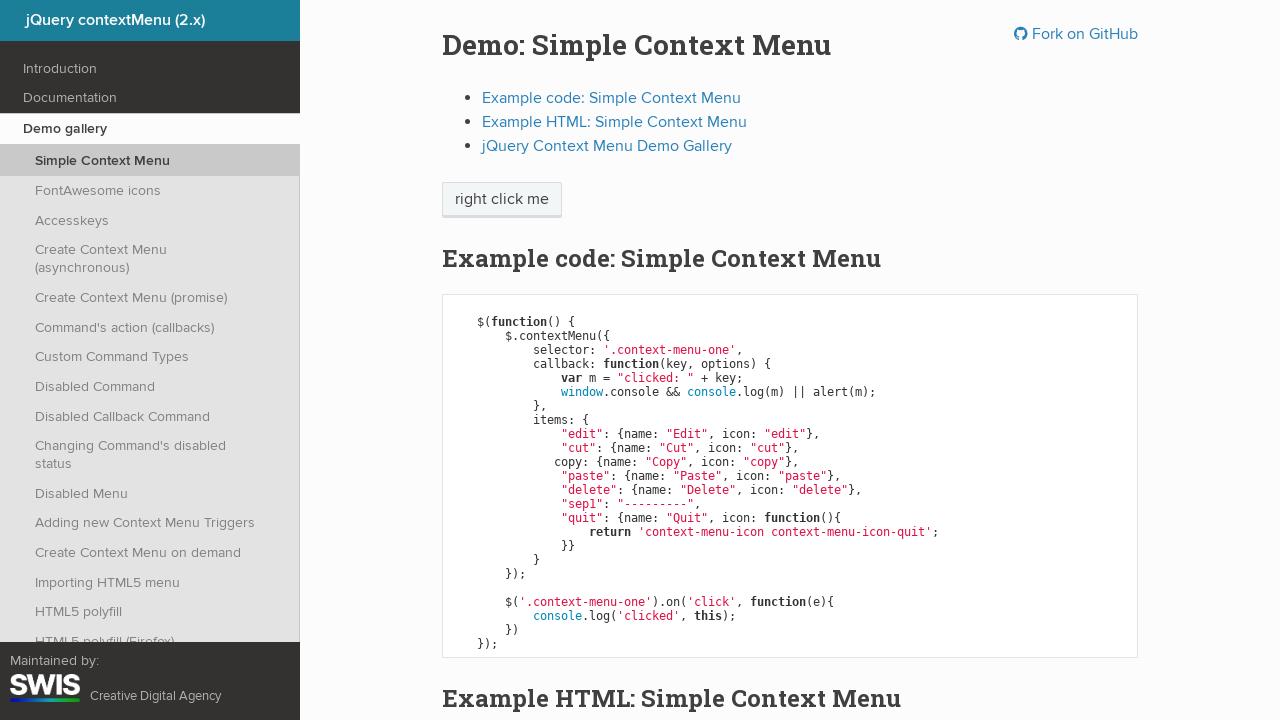

Waited for right-click target element to be present
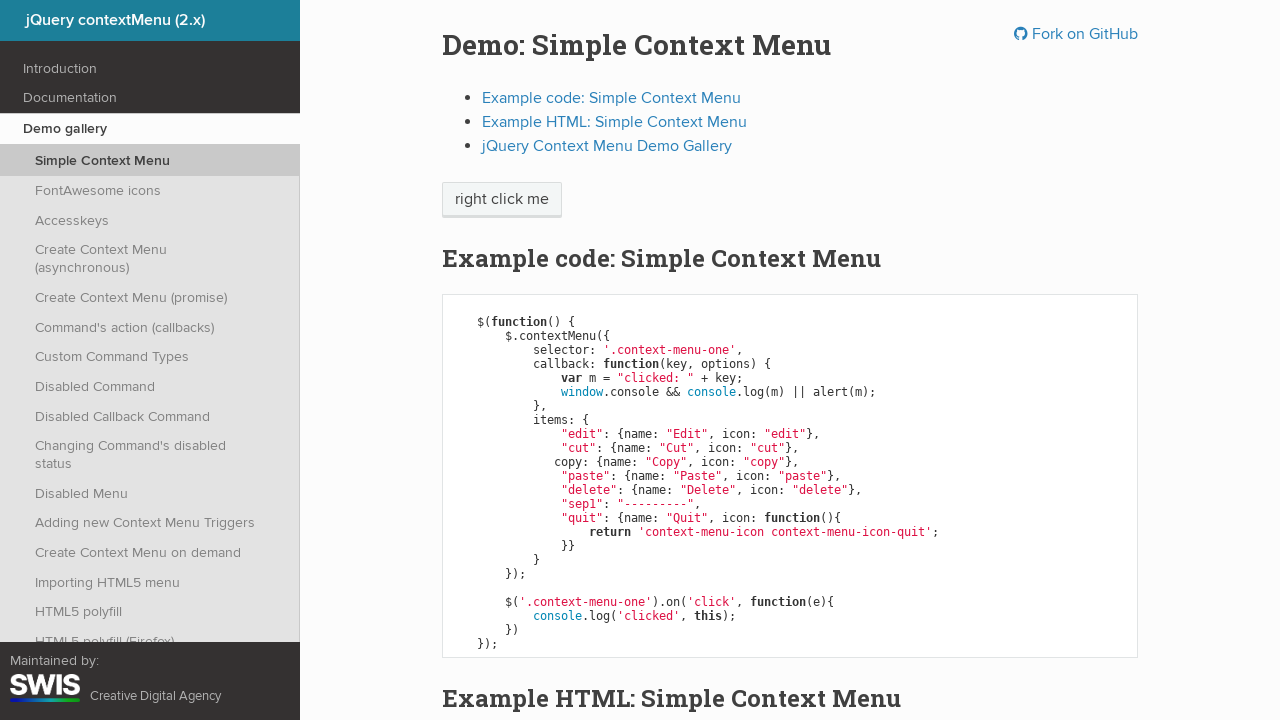

Performed right-click on context menu button at (502, 200) on span.context-menu-one.btn.btn-neutral
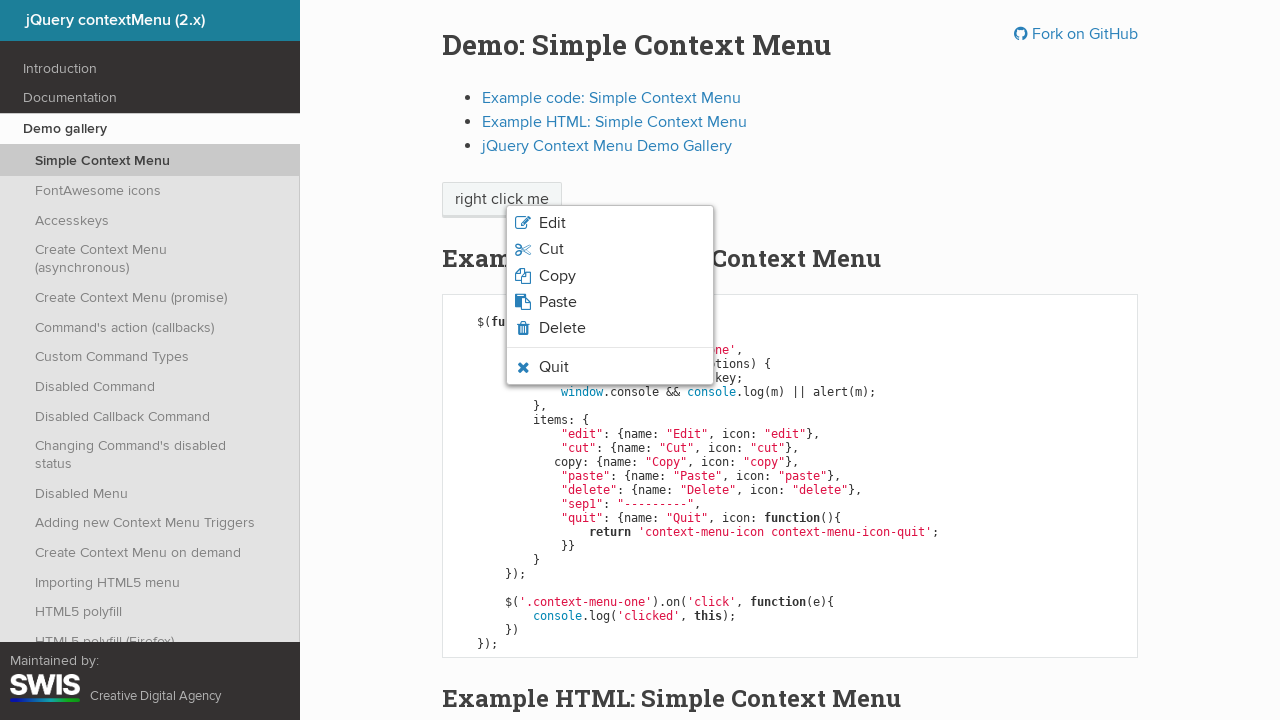

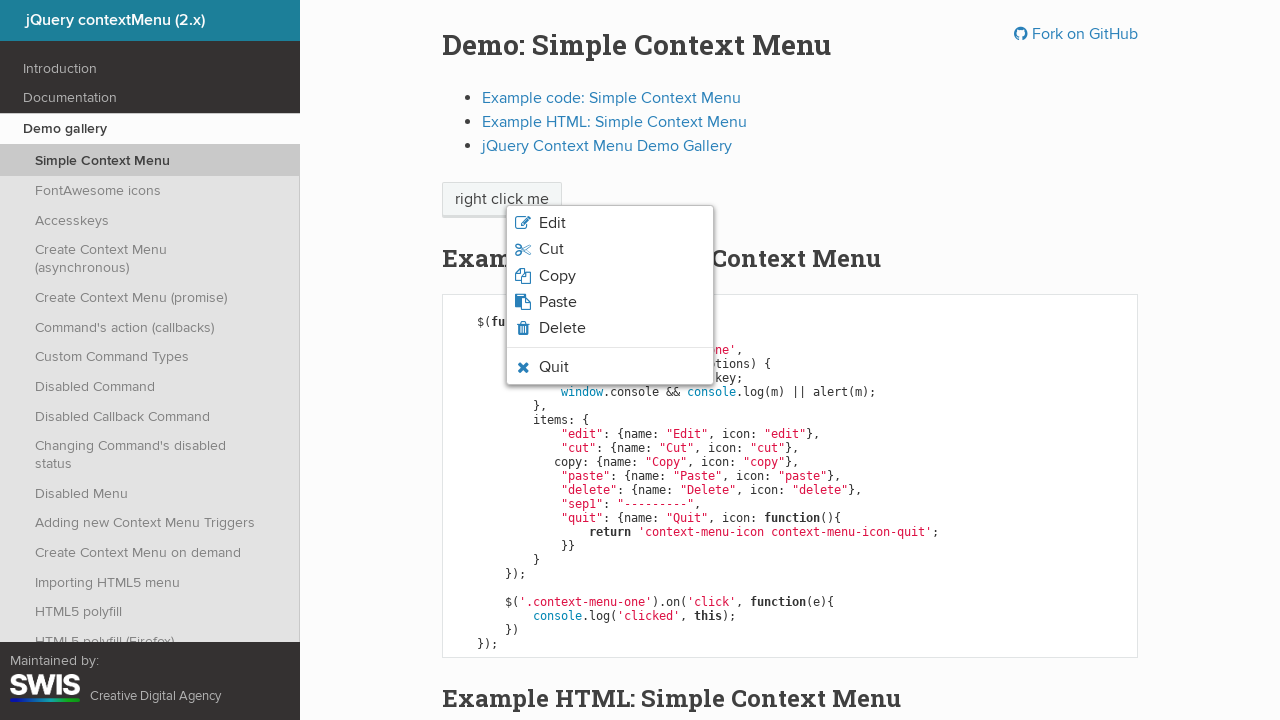